Tests right-click context menu functionality, handles alert dialog, and navigates to a linked page to verify content

Starting URL: https://the-internet.herokuapp.com/context_menu

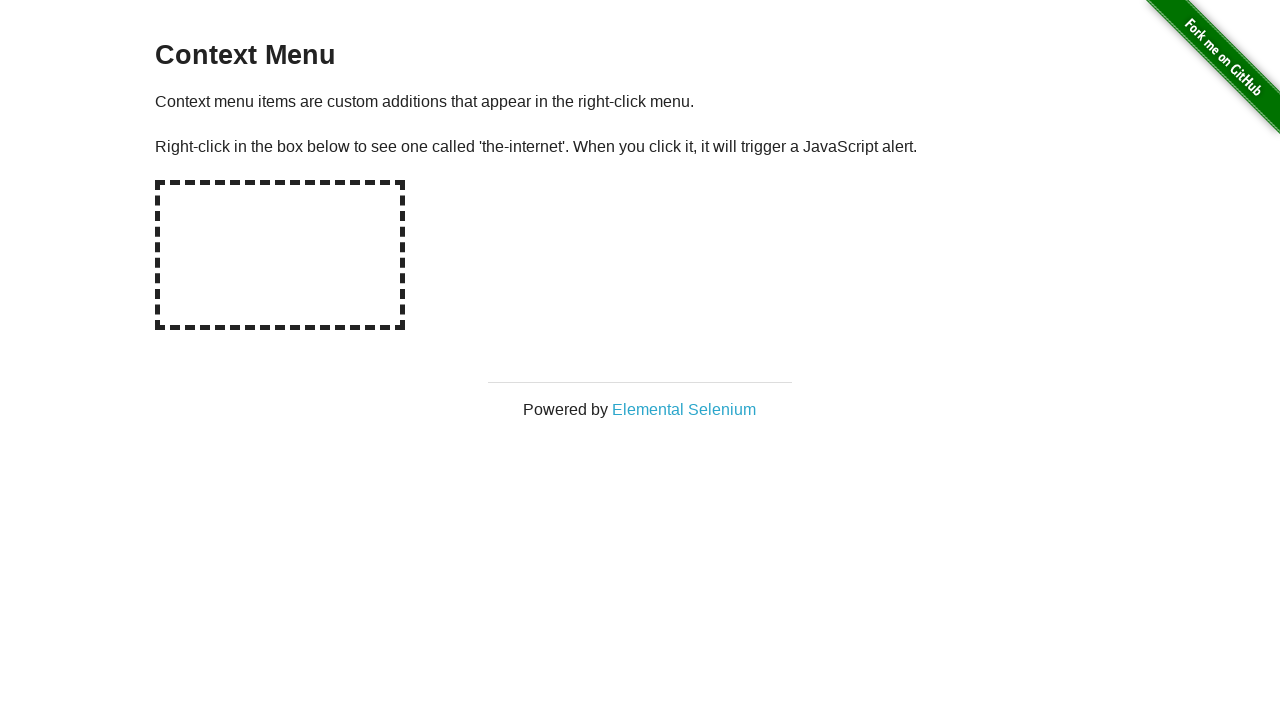

Right-clicked on the hot-spot element to open context menu at (280, 255) on #hot-spot
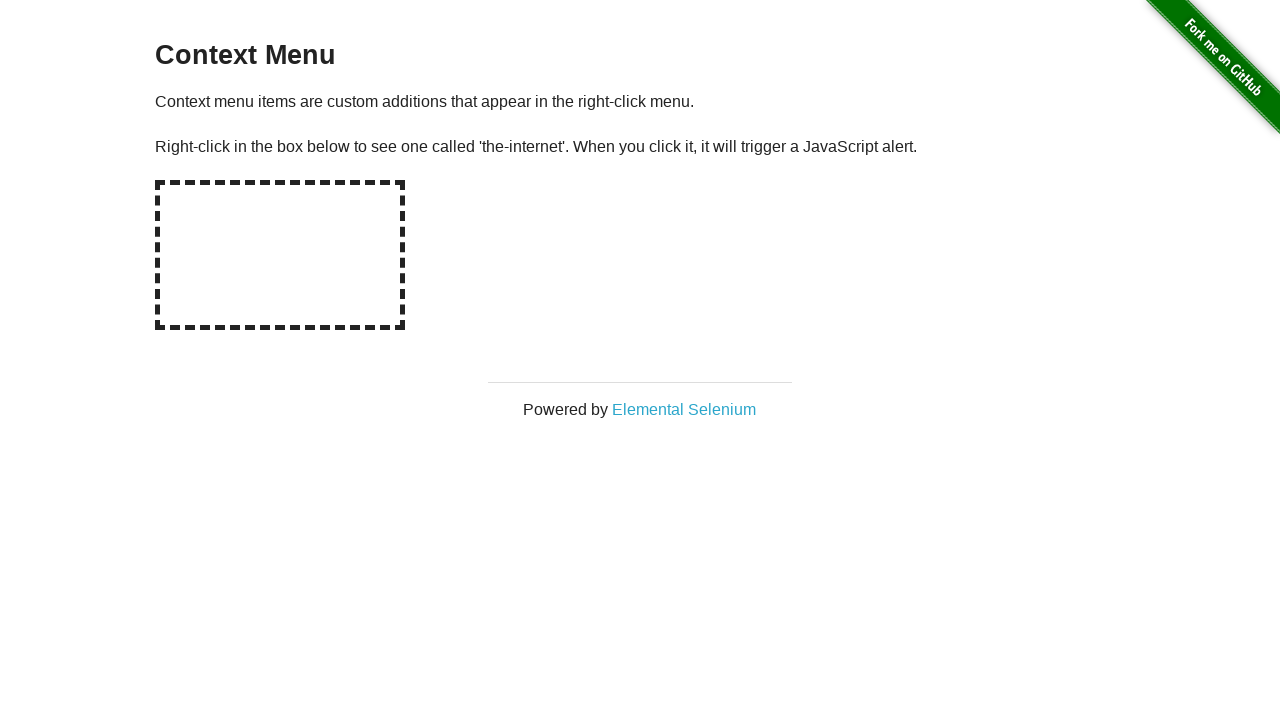

Set up dialog handler to accept alerts
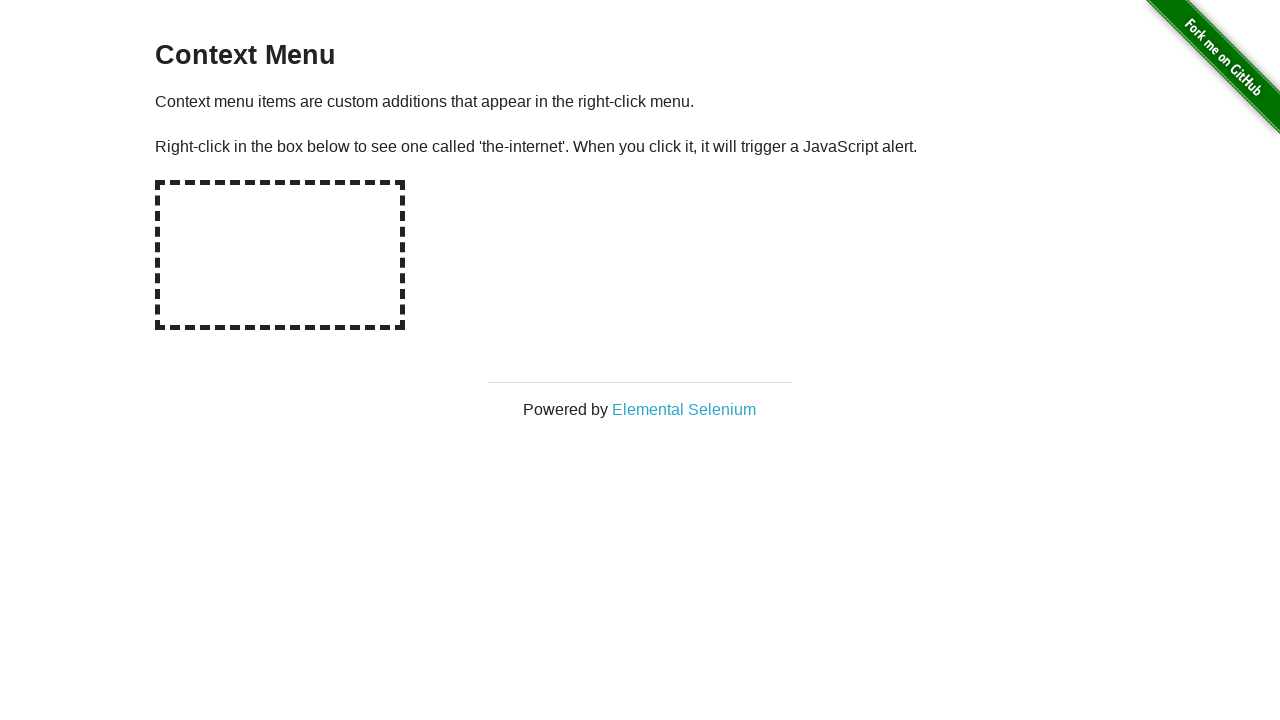

Clicked on Elemental Selenium link in context menu at (684, 409) on text='Elemental Selenium'
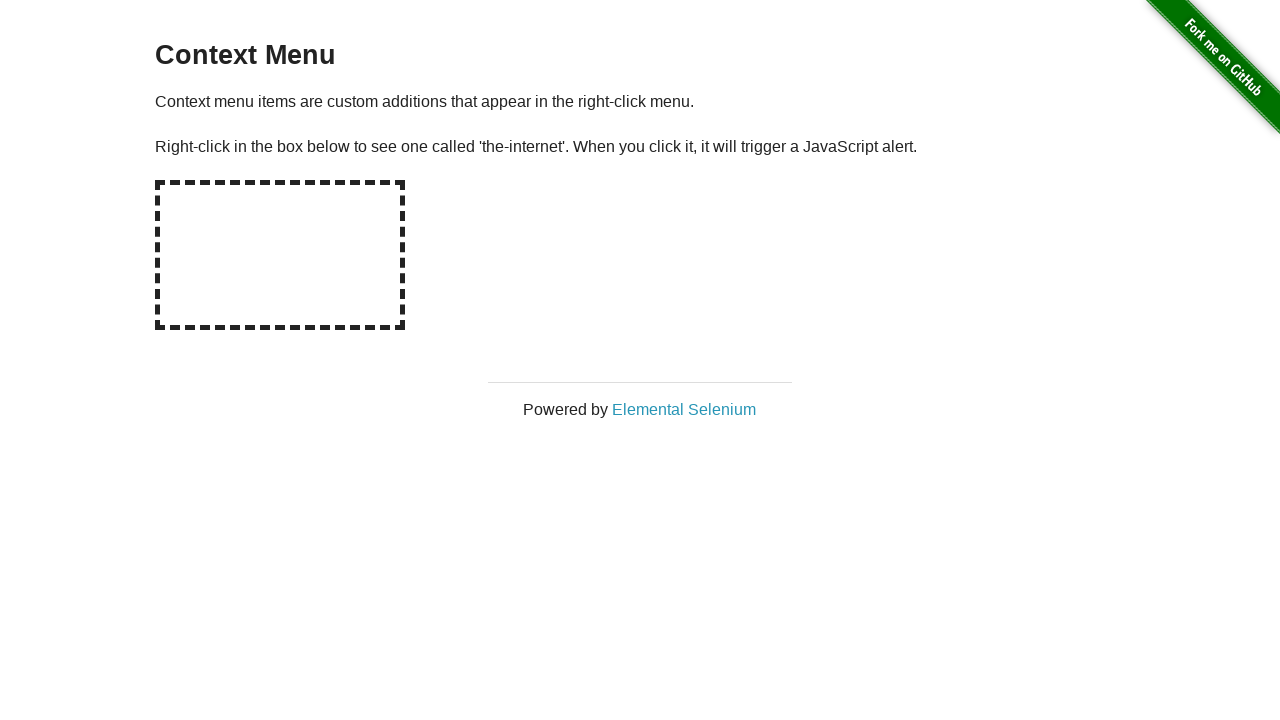

Clicked Elemental Selenium link and new page was opened at (684, 409) on text='Elemental Selenium'
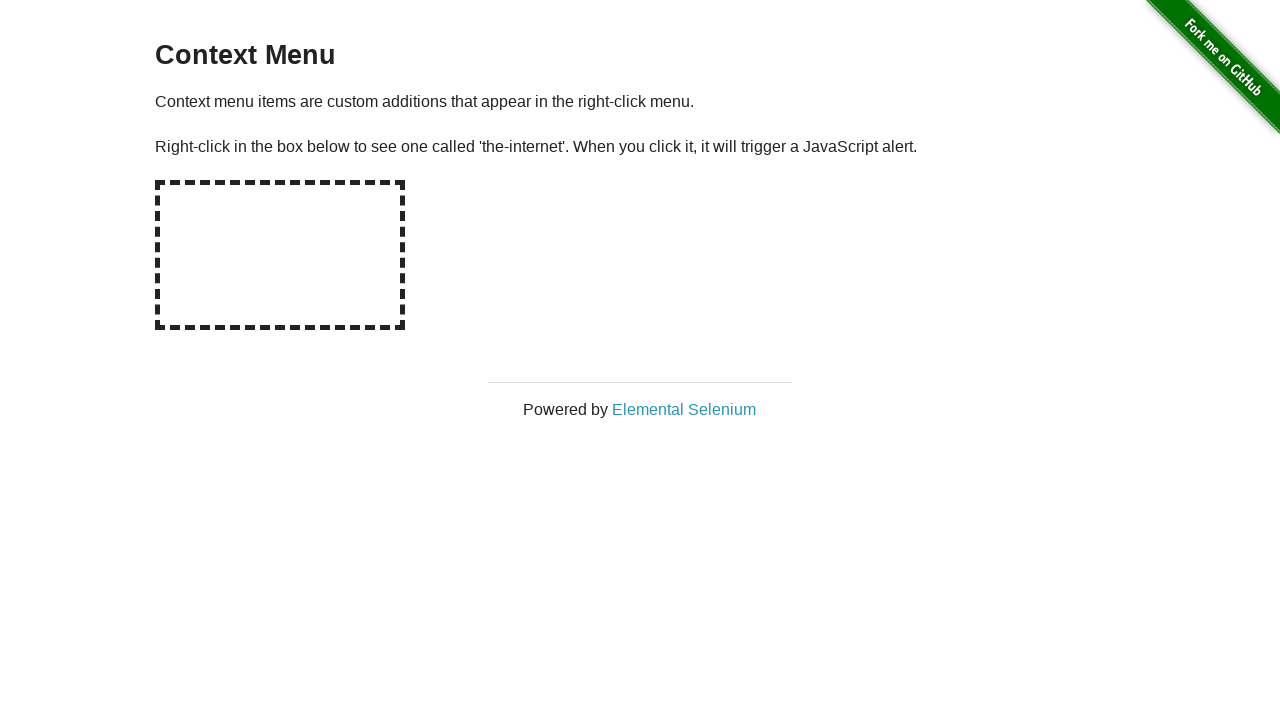

Switched to the newly opened page/tab
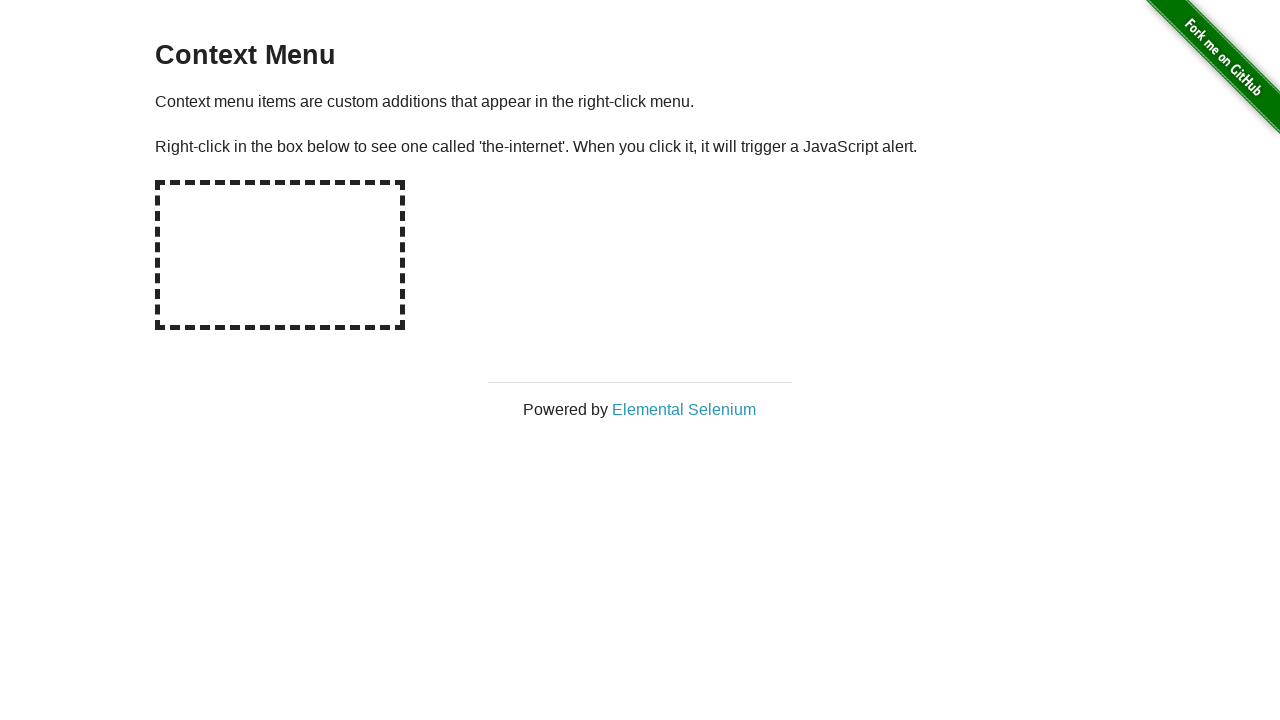

Waited for h1 element to load on the new page
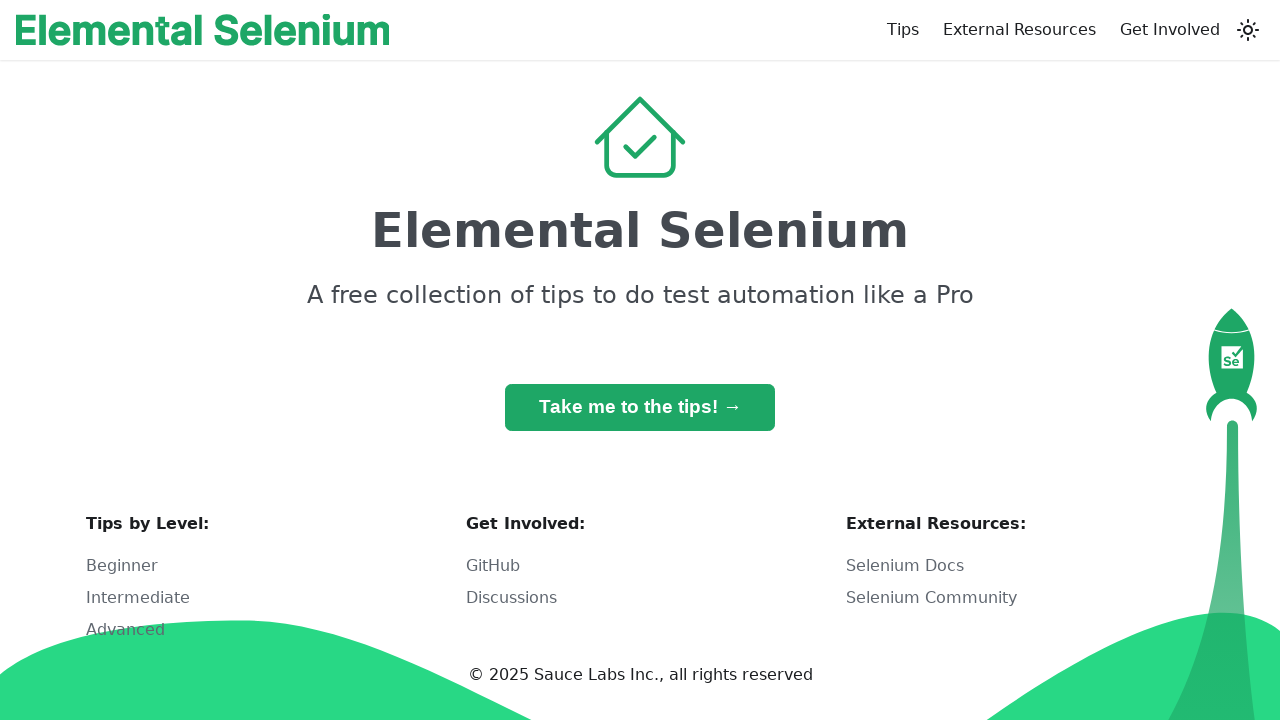

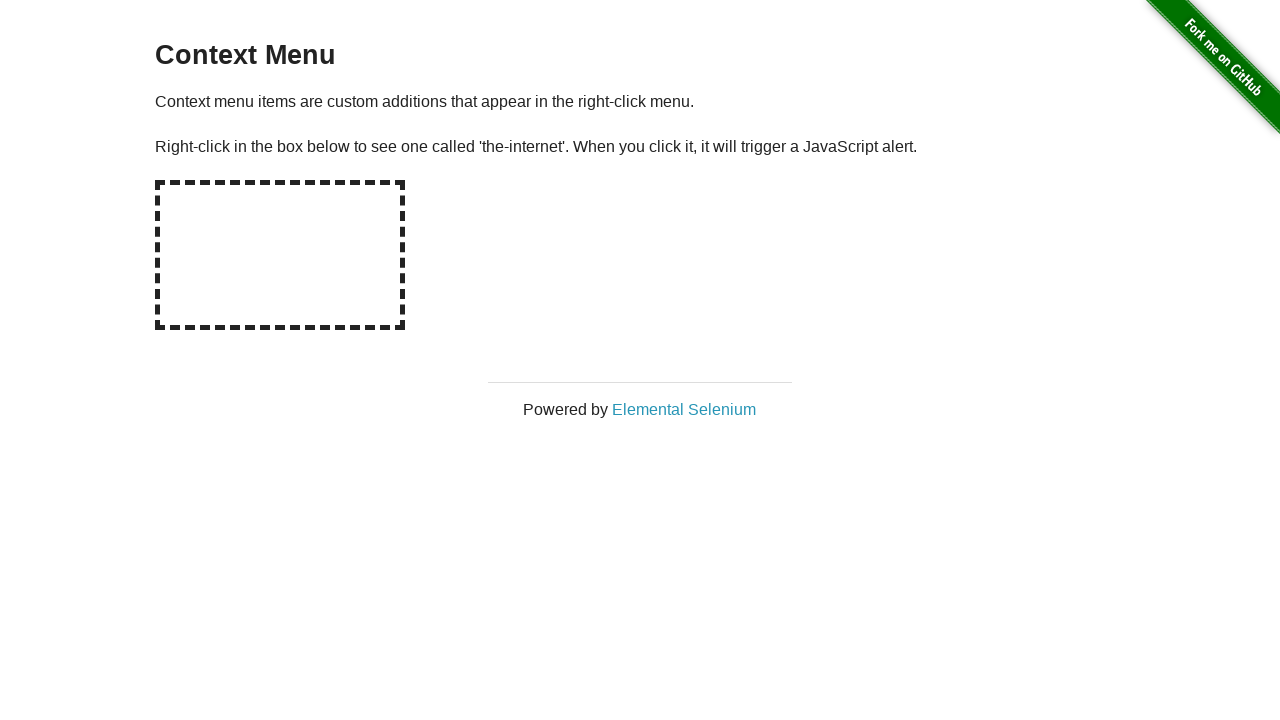